Navigates to the Deque accessibility test website homepage and clicks on the "cook chocolate cake" button in the recipes section.

Starting URL: https://broken-workshop.dequelabs.com/

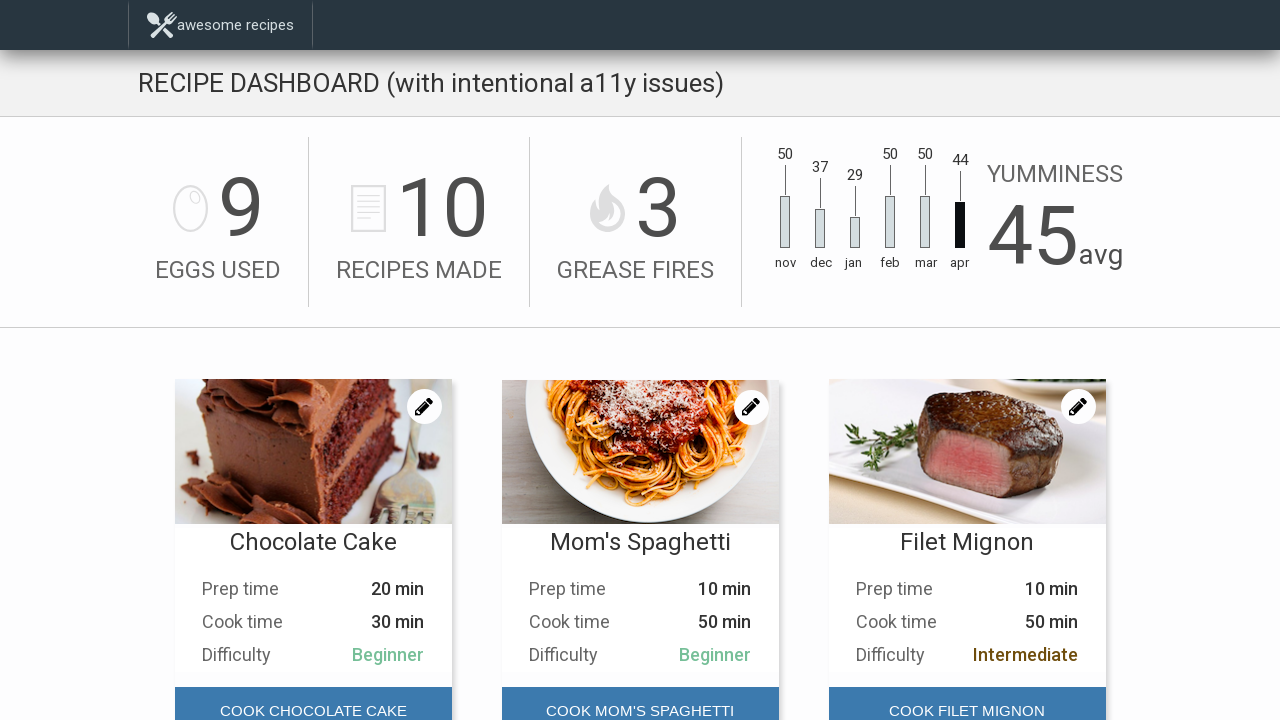

Navigated to Deque accessibility test website homepage
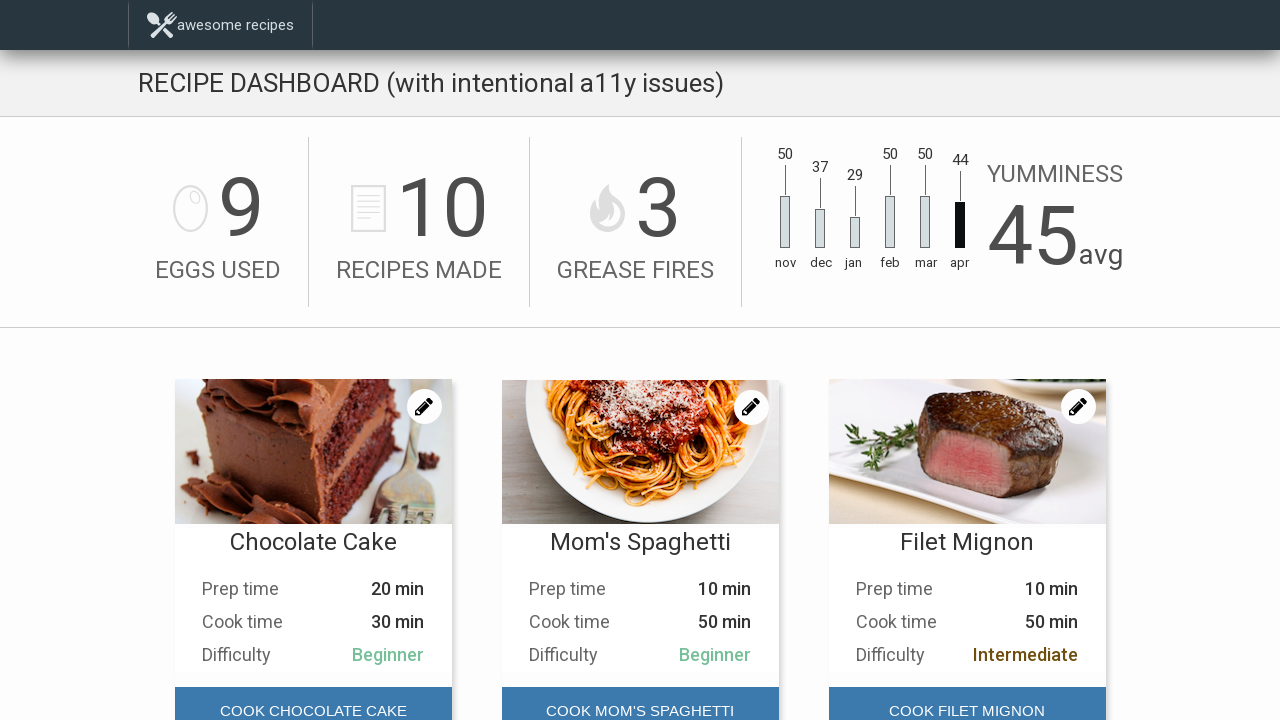

Clicked on the 'cook chocolate cake' button in the recipes section at (313, 696) on #main-content > div.Recipes > div:nth-child(1) > div.Recipes__card-foot > button
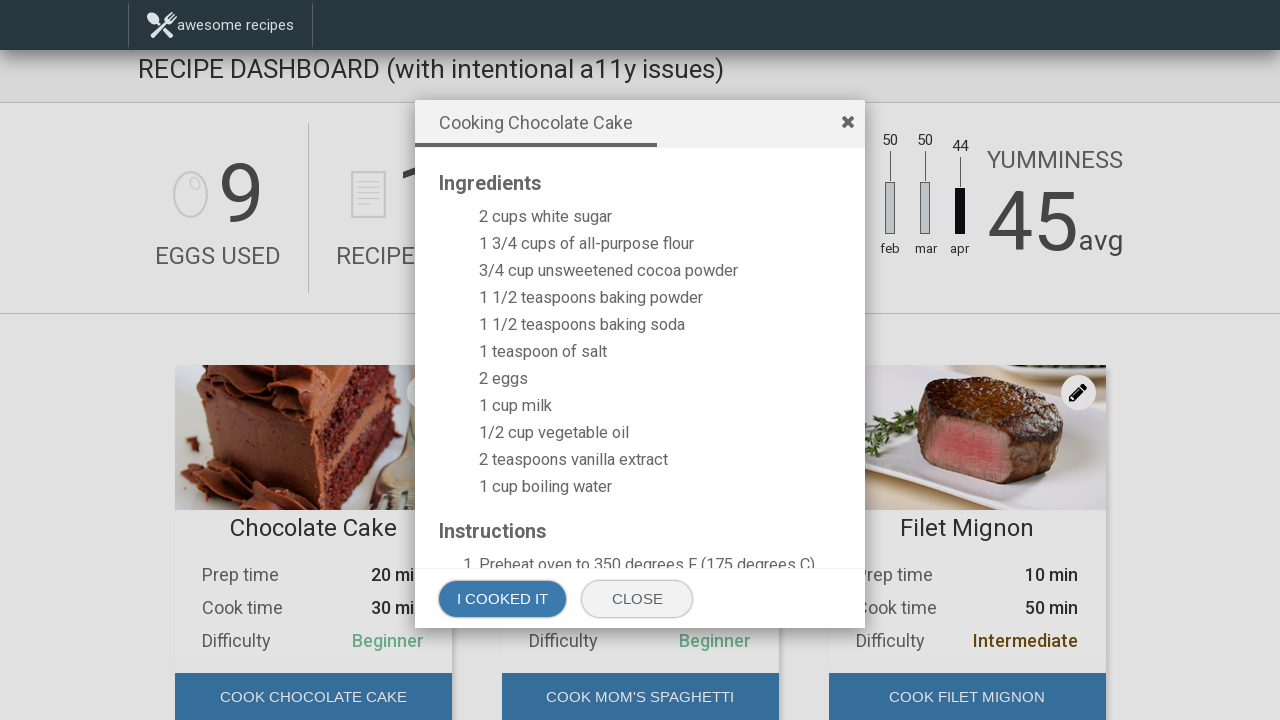

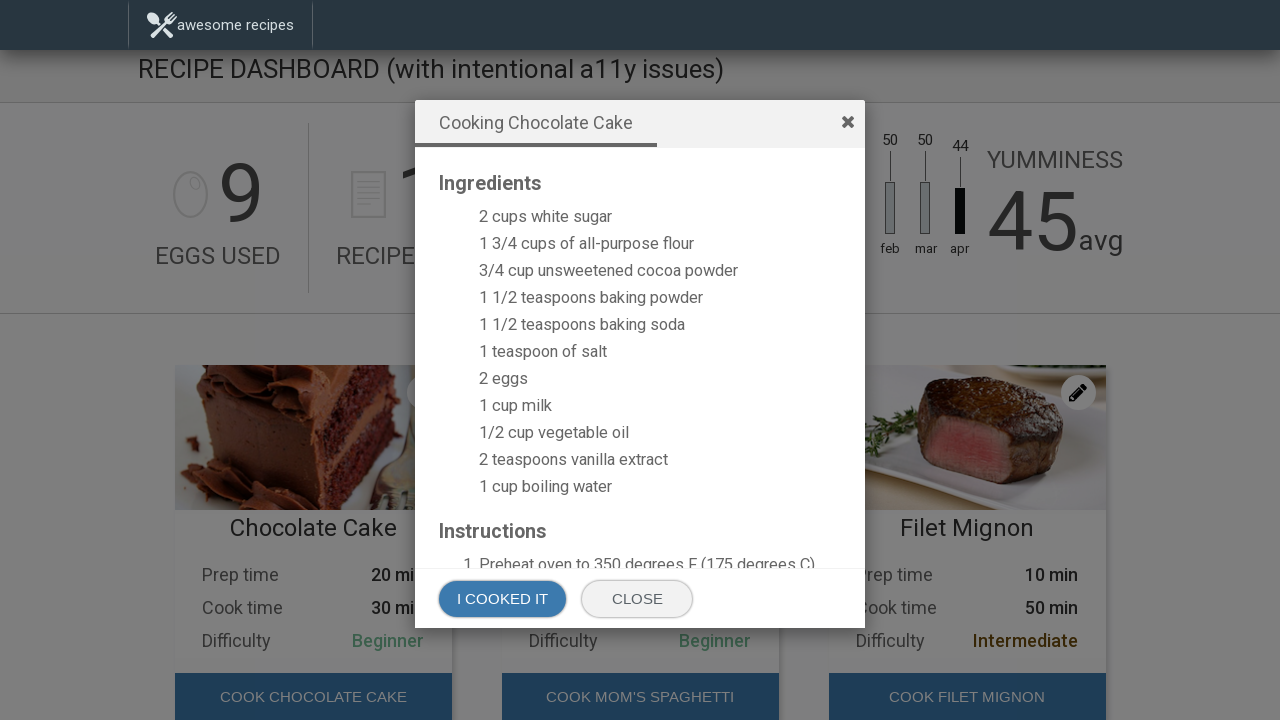